Opens the Ola corporate website and maximizes the browser window. This is a basic navigation test that verifies the page loads successfully.

Starting URL: https://corporate.olacabs.com/

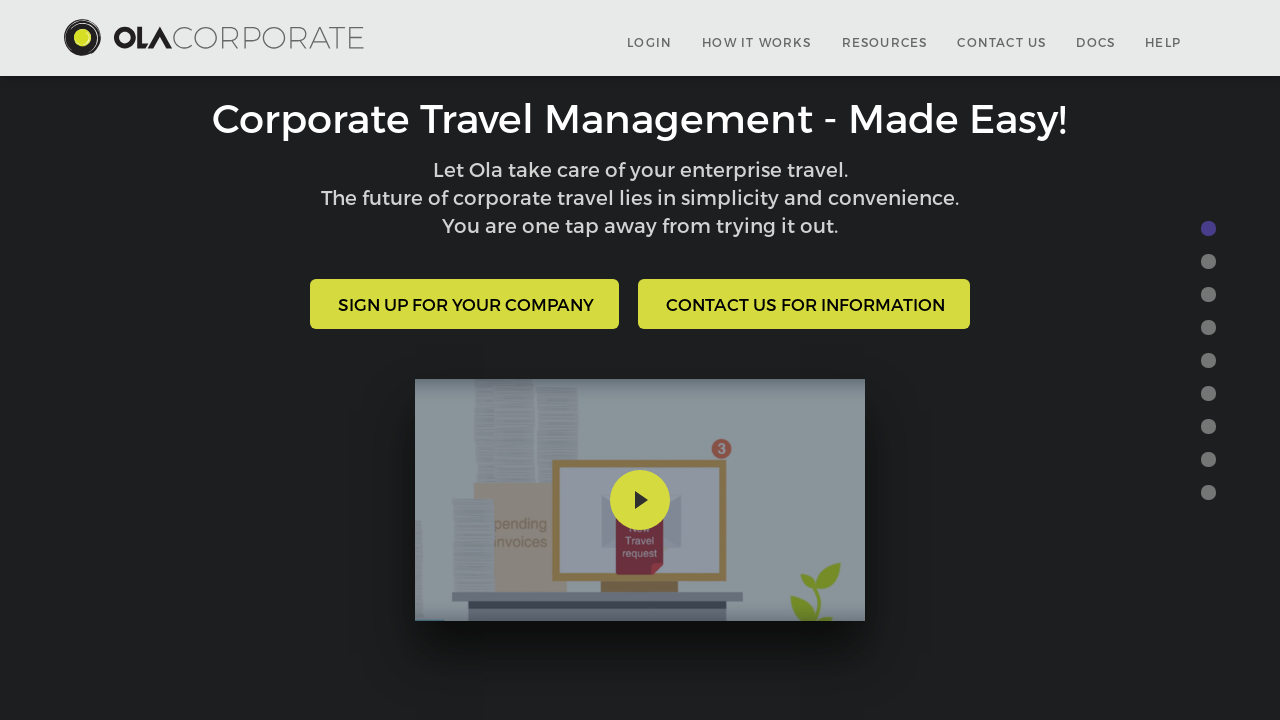

Waited for page to reach domcontentloaded state on Ola corporate website
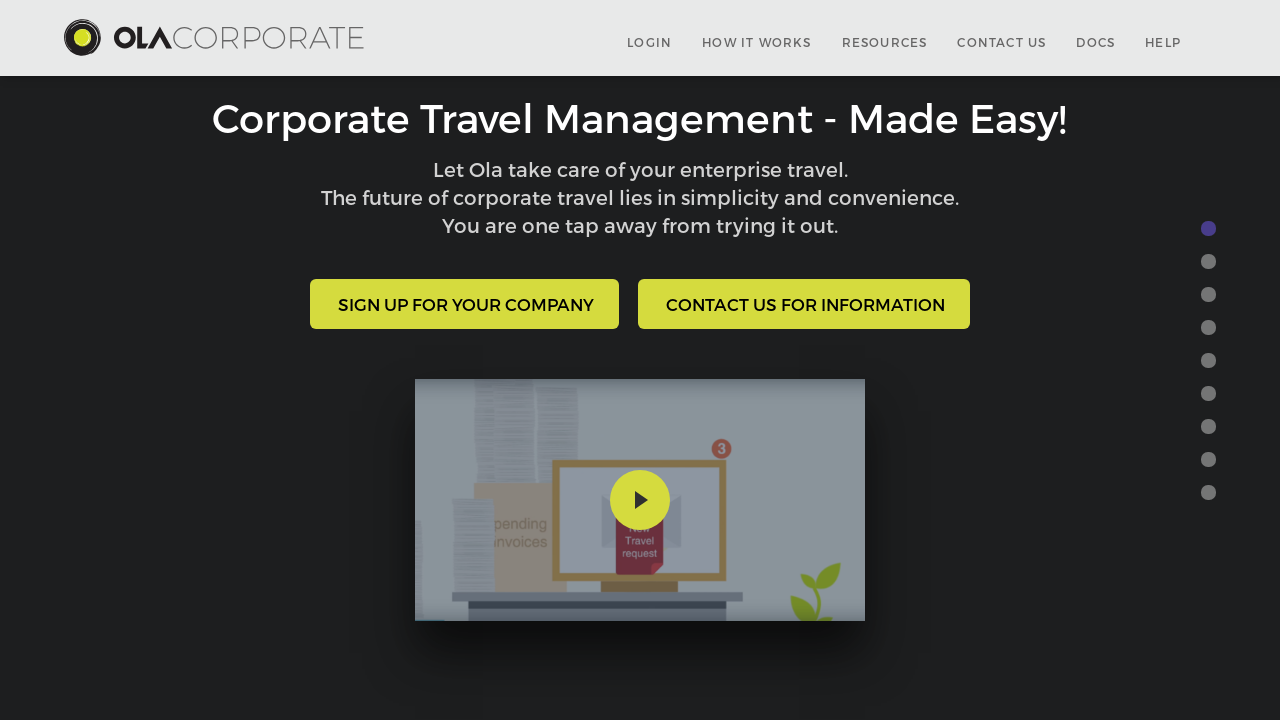

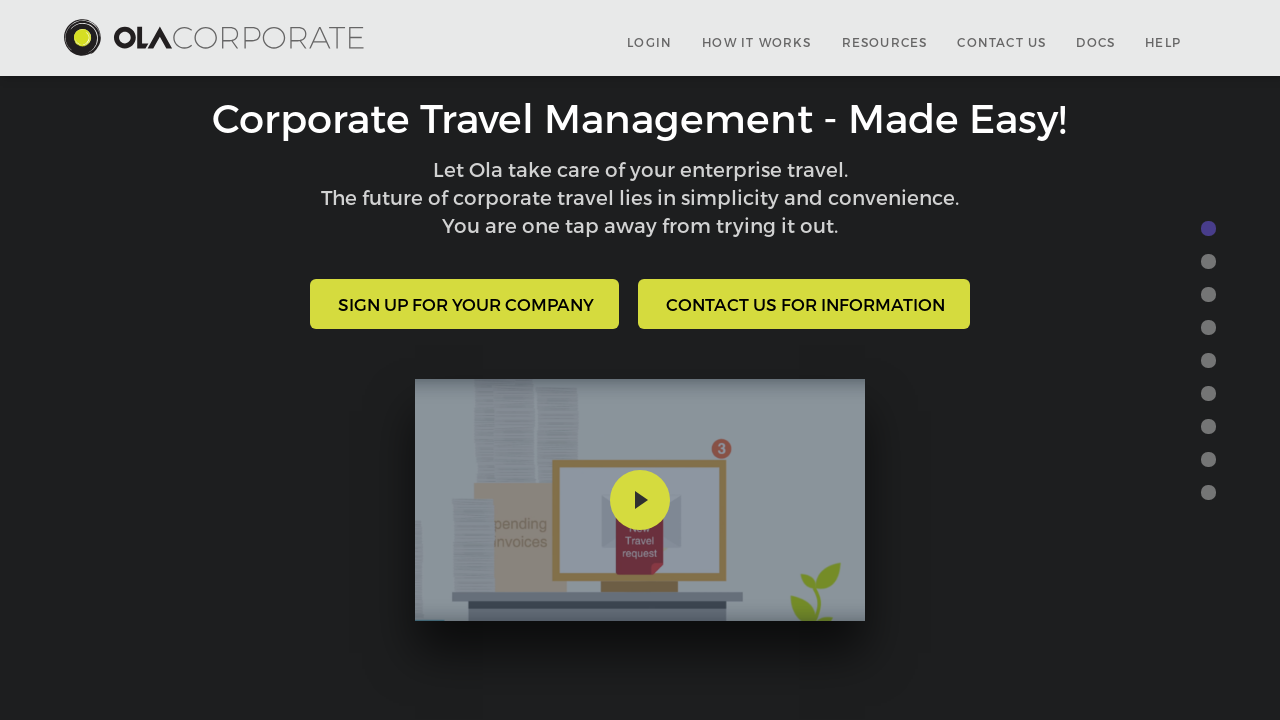